Tests hover functionality by hovering over three different images and verifying that corresponding user information is displayed

Starting URL: https://practice.cydeo.com/hovers

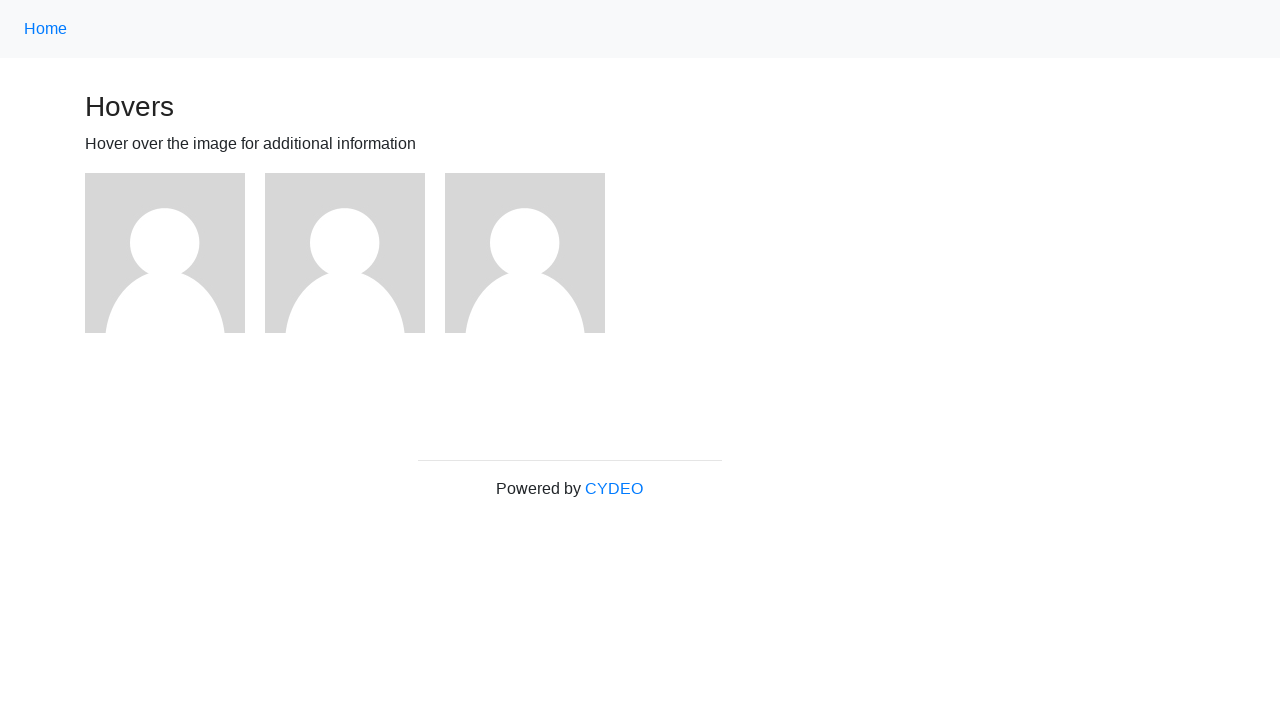

Located first image element
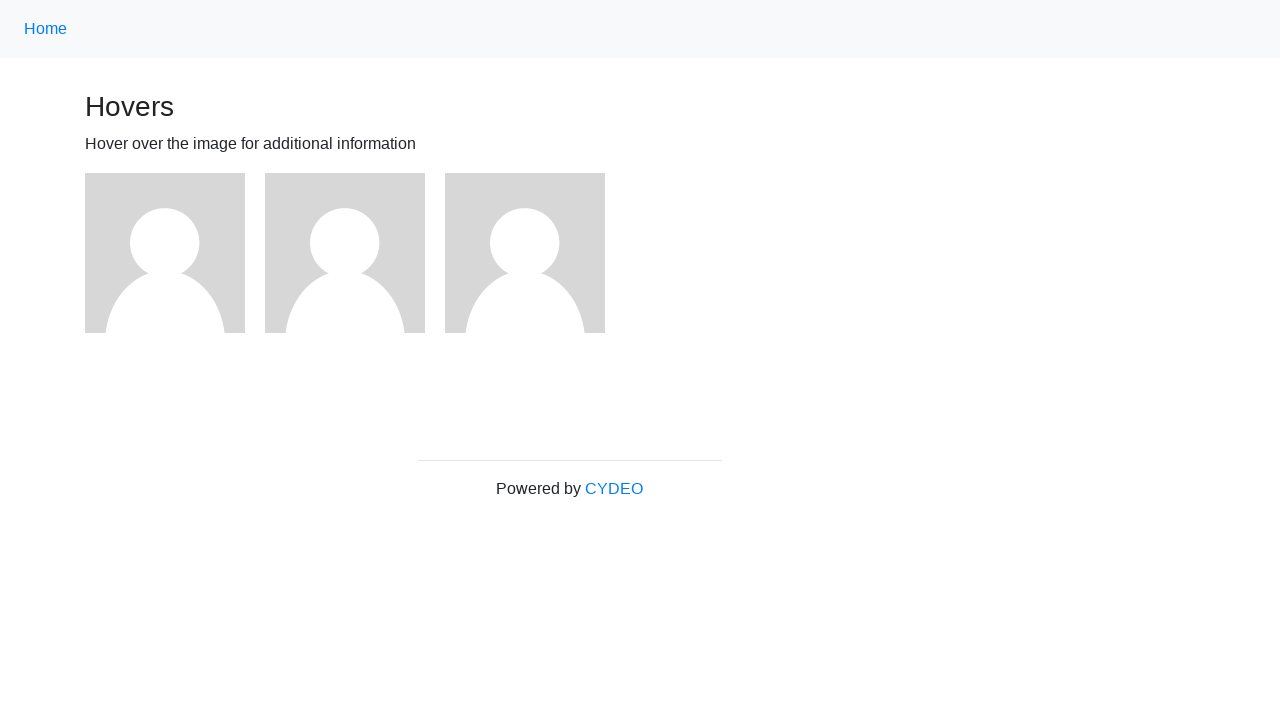

Located second image element
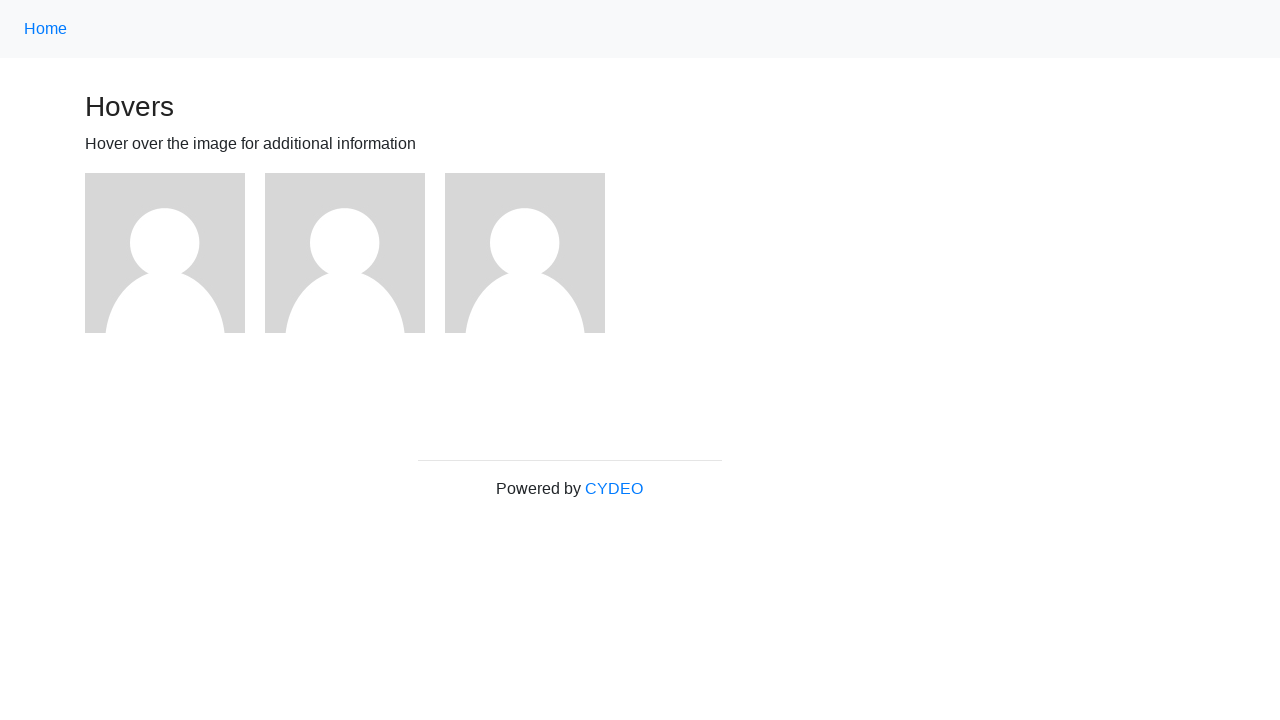

Located third image element
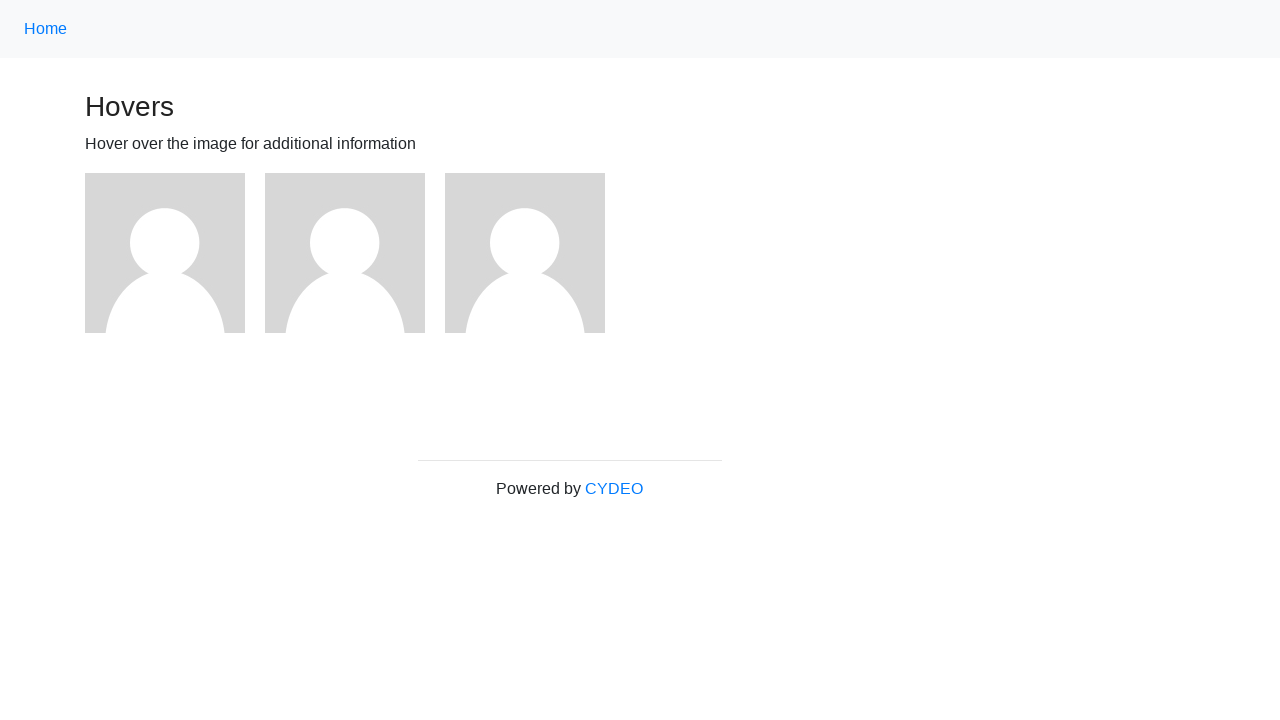

Hovered over first image at (165, 253) on (//img)[1]
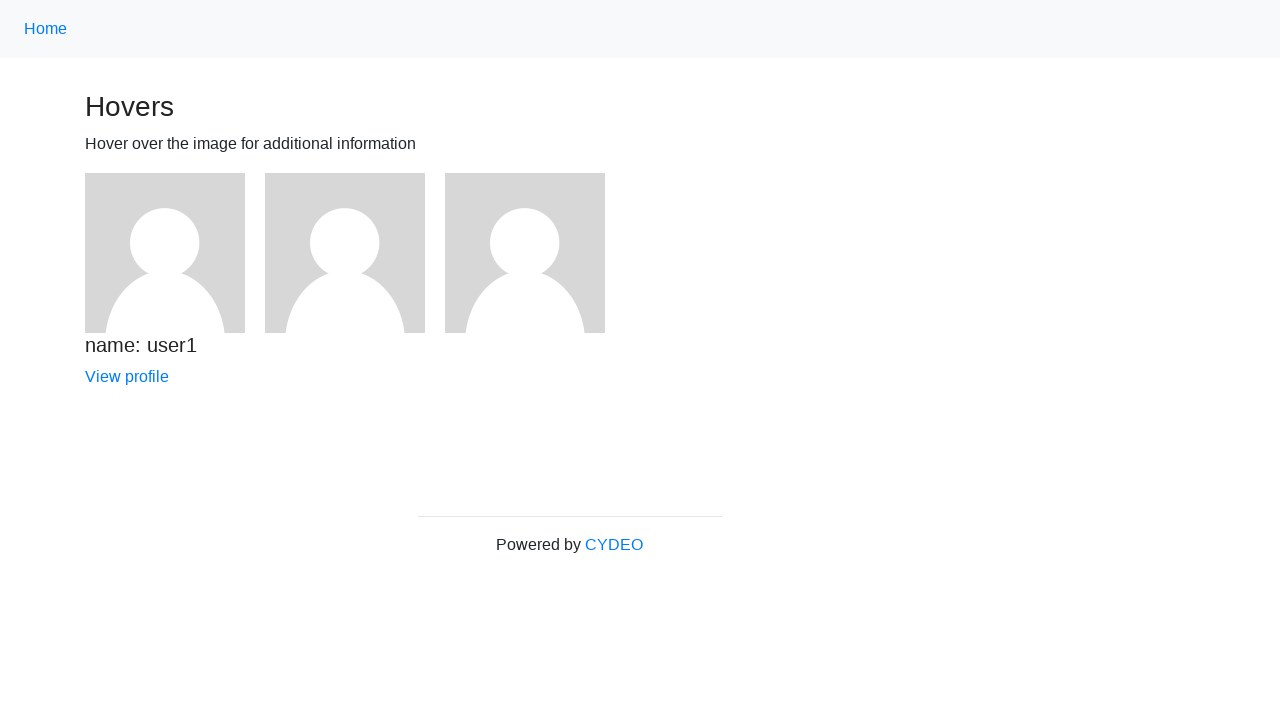

Verified user1 information is displayed
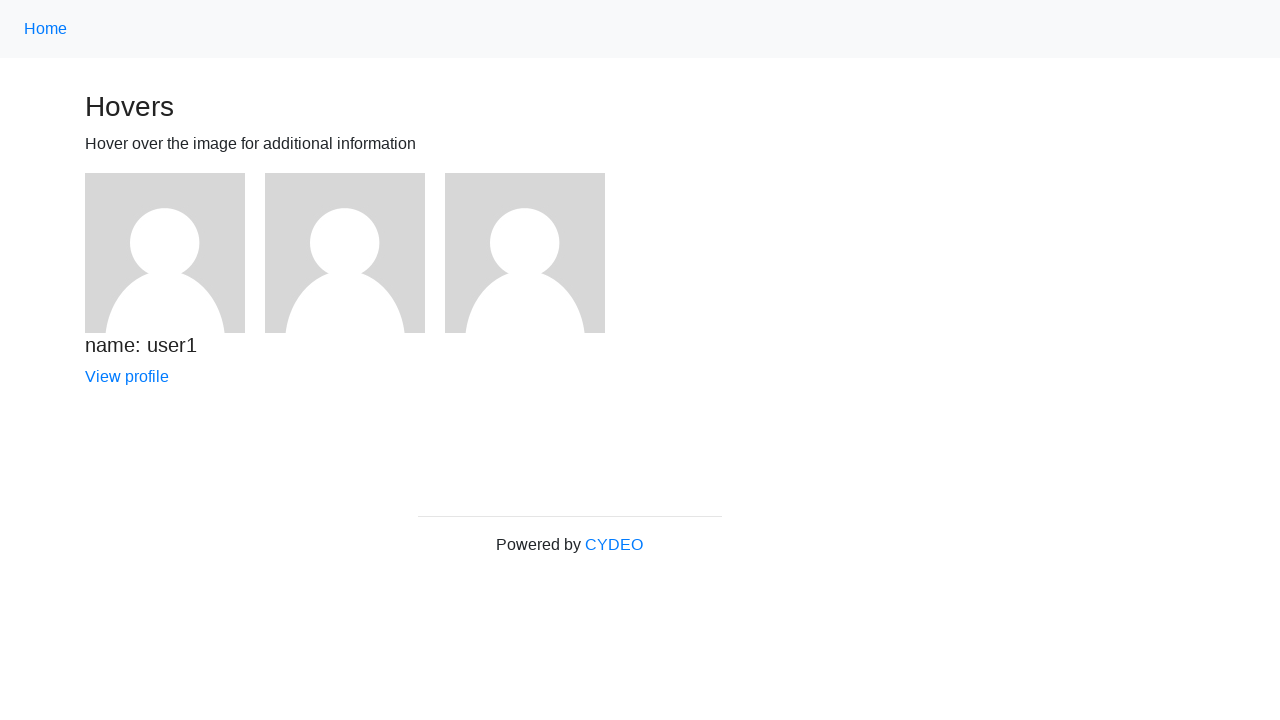

Hovered over second image at (345, 253) on (//img)[2]
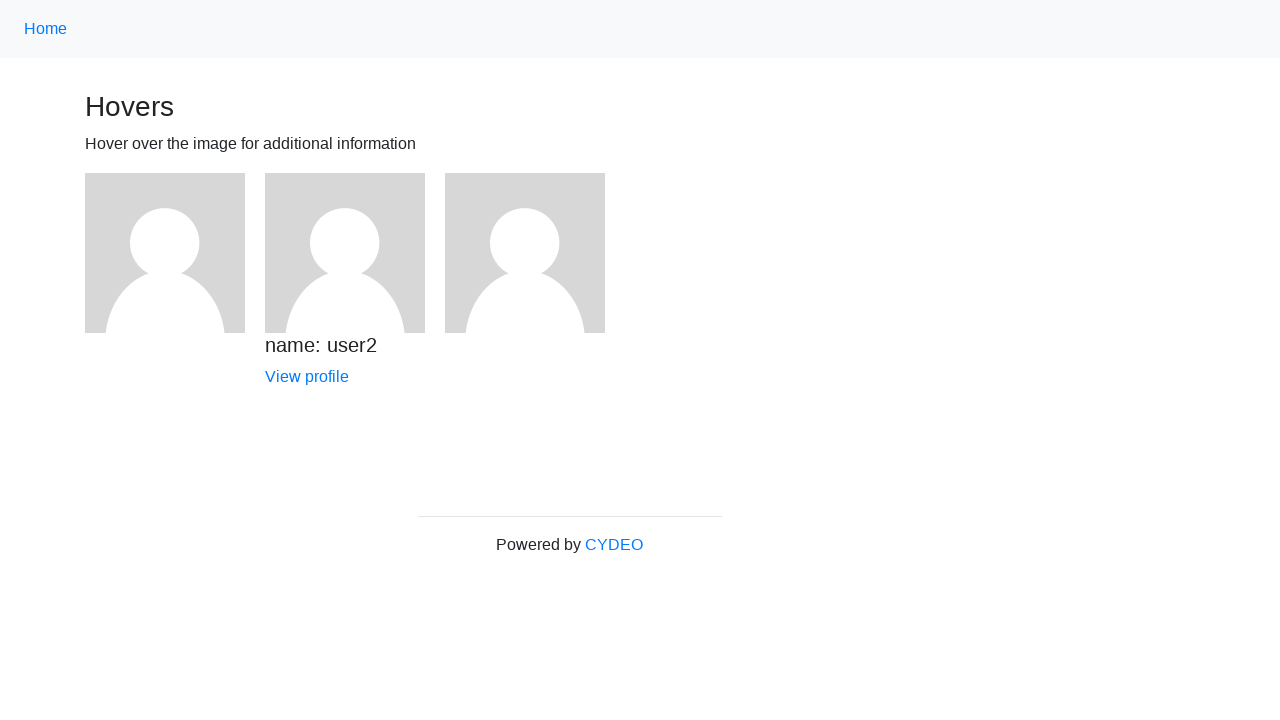

Verified user2 information is displayed
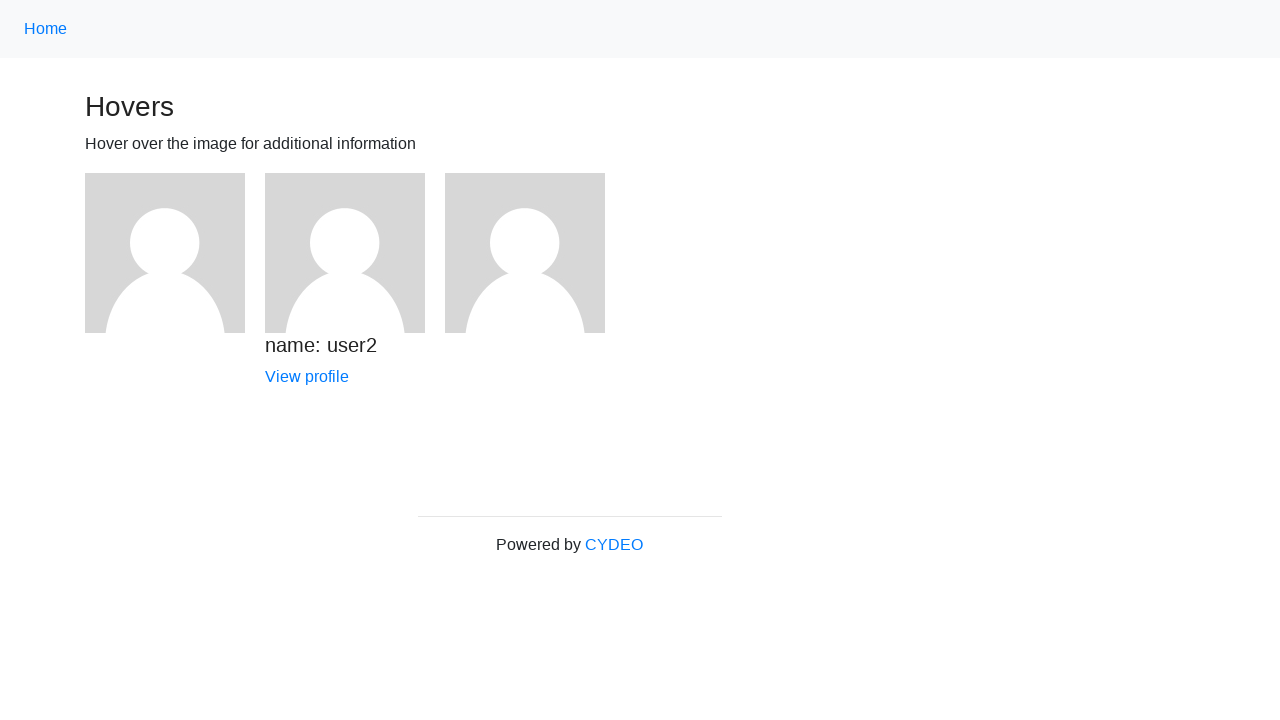

Hovered over third image at (525, 253) on (//img)[3]
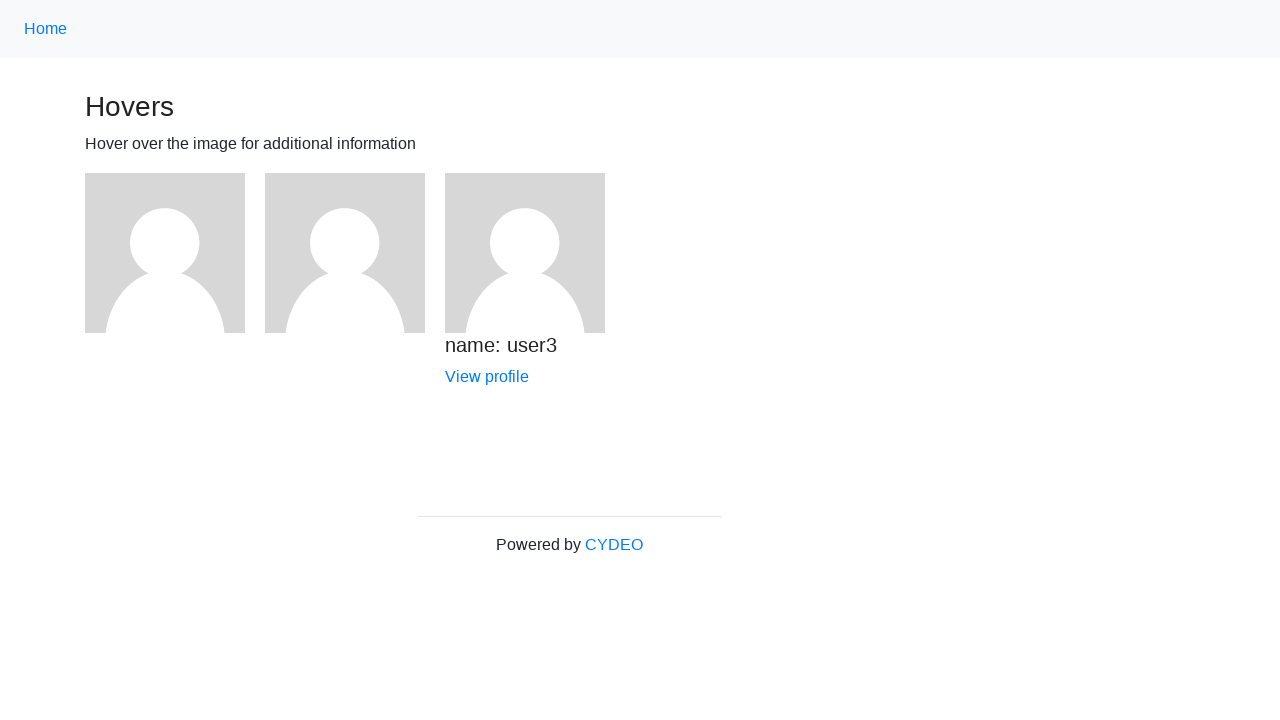

Verified user3 information is displayed
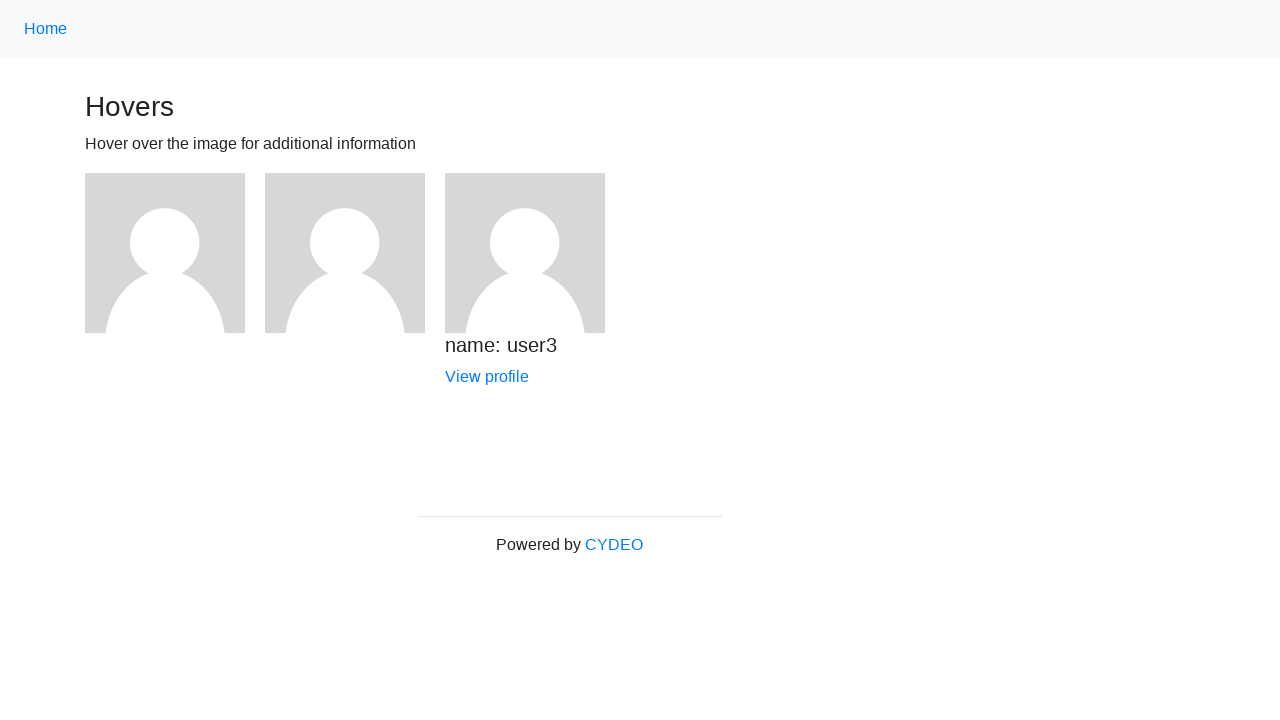

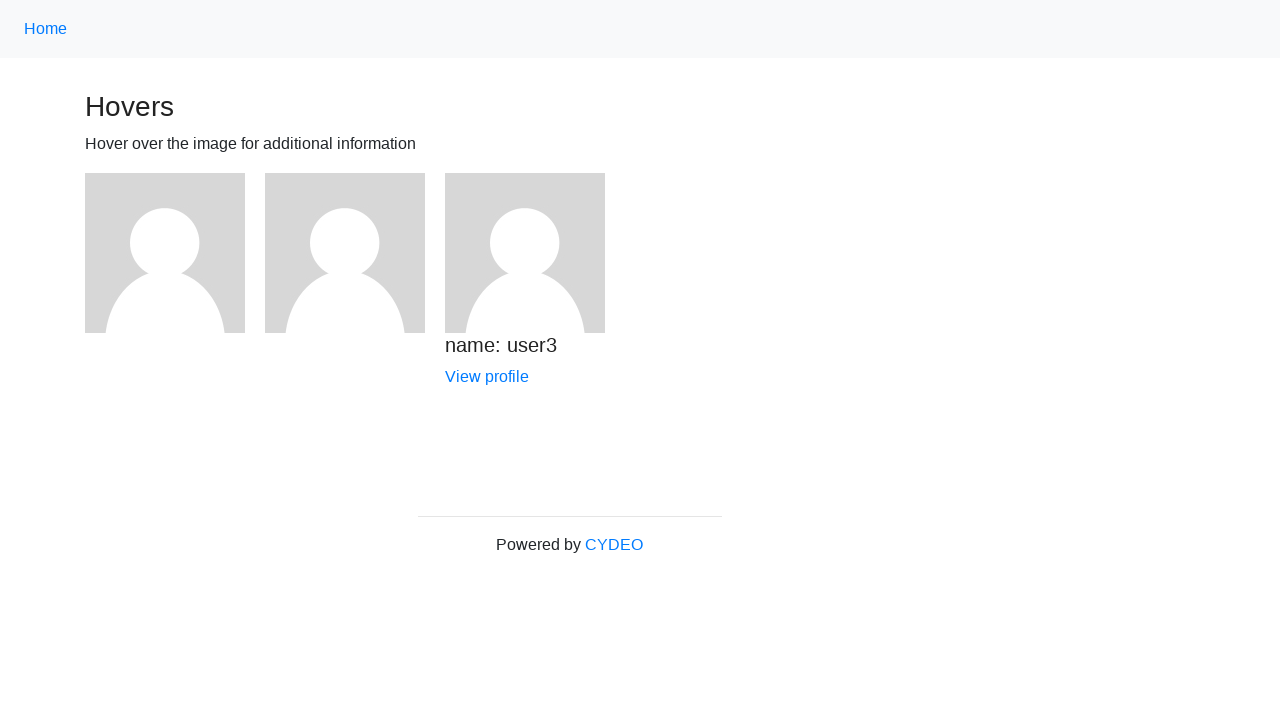